Tests drag and drop functionality by dragging element A to element B's position

Starting URL: https://the-internet.herokuapp.com/drag_and_drop

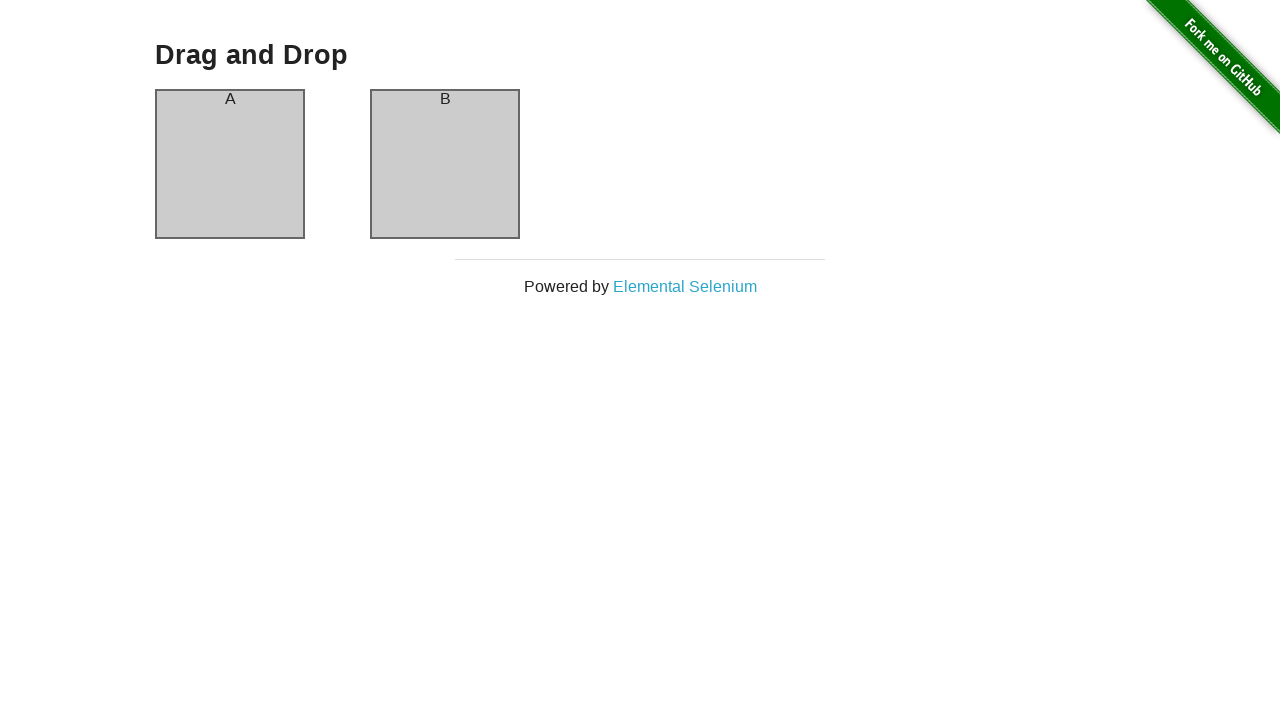

Located source element (column A)
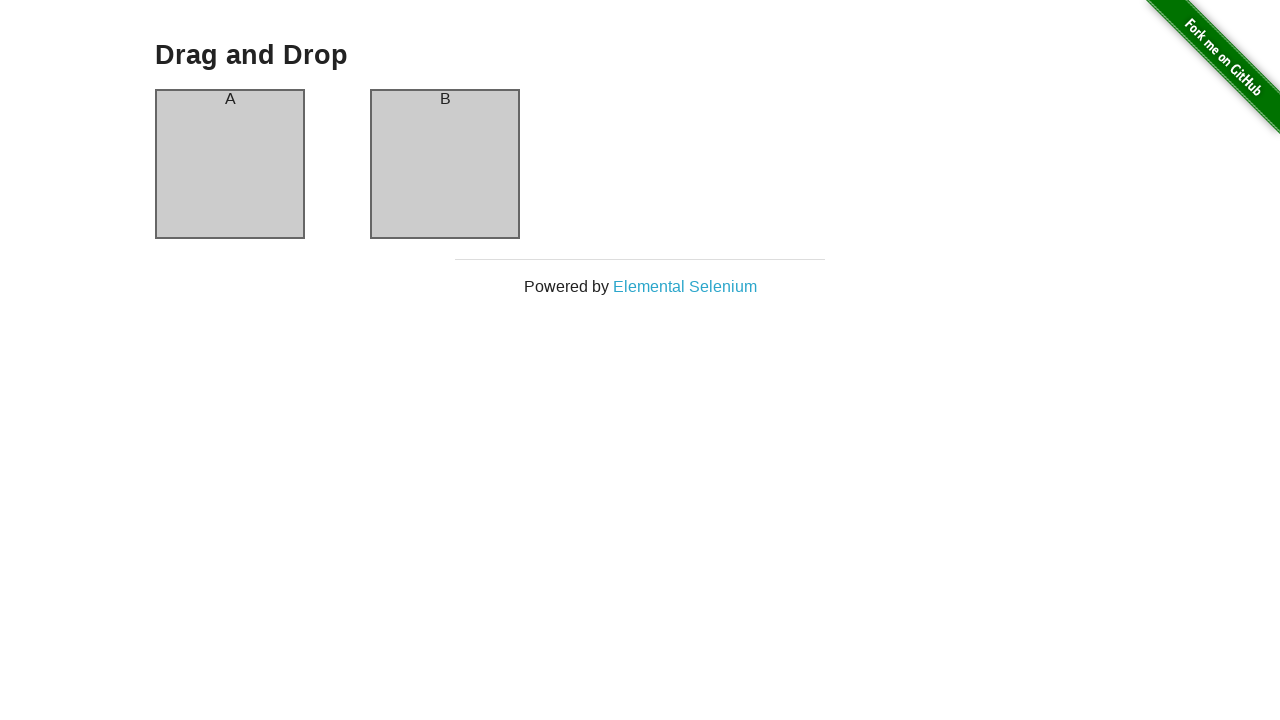

Located destination element (column B)
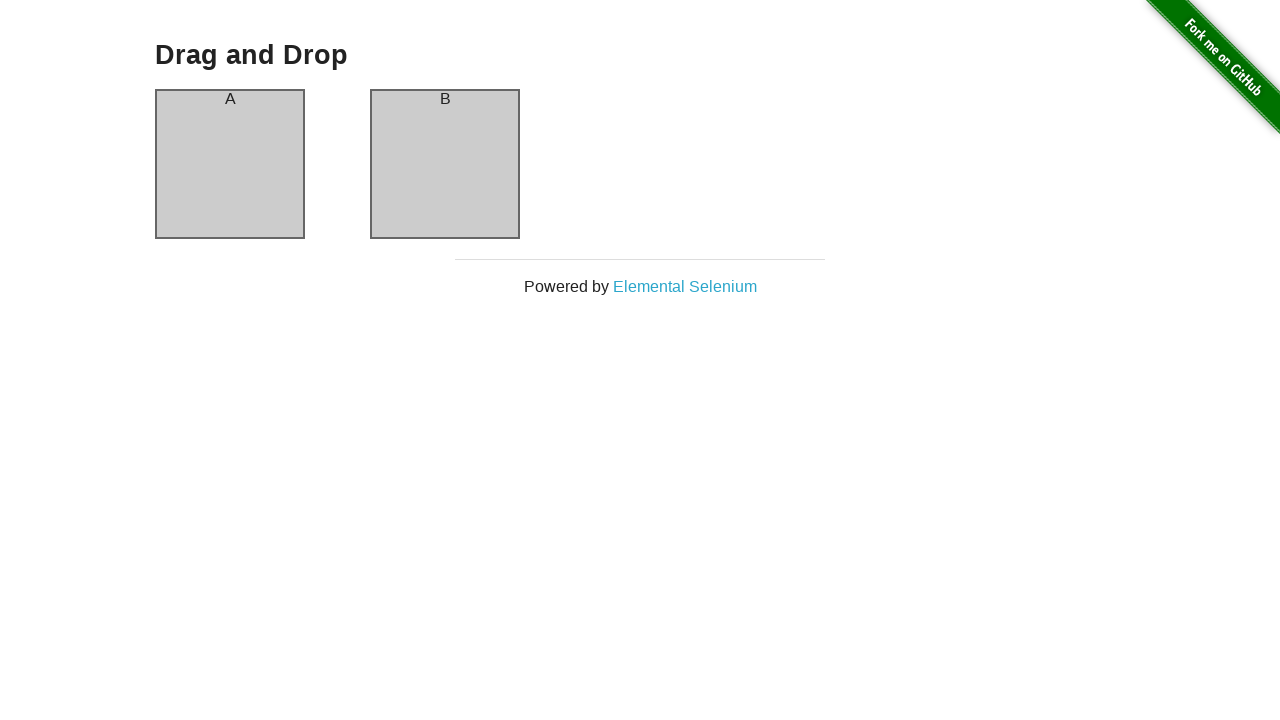

Dragged element A to element B's position at (445, 164)
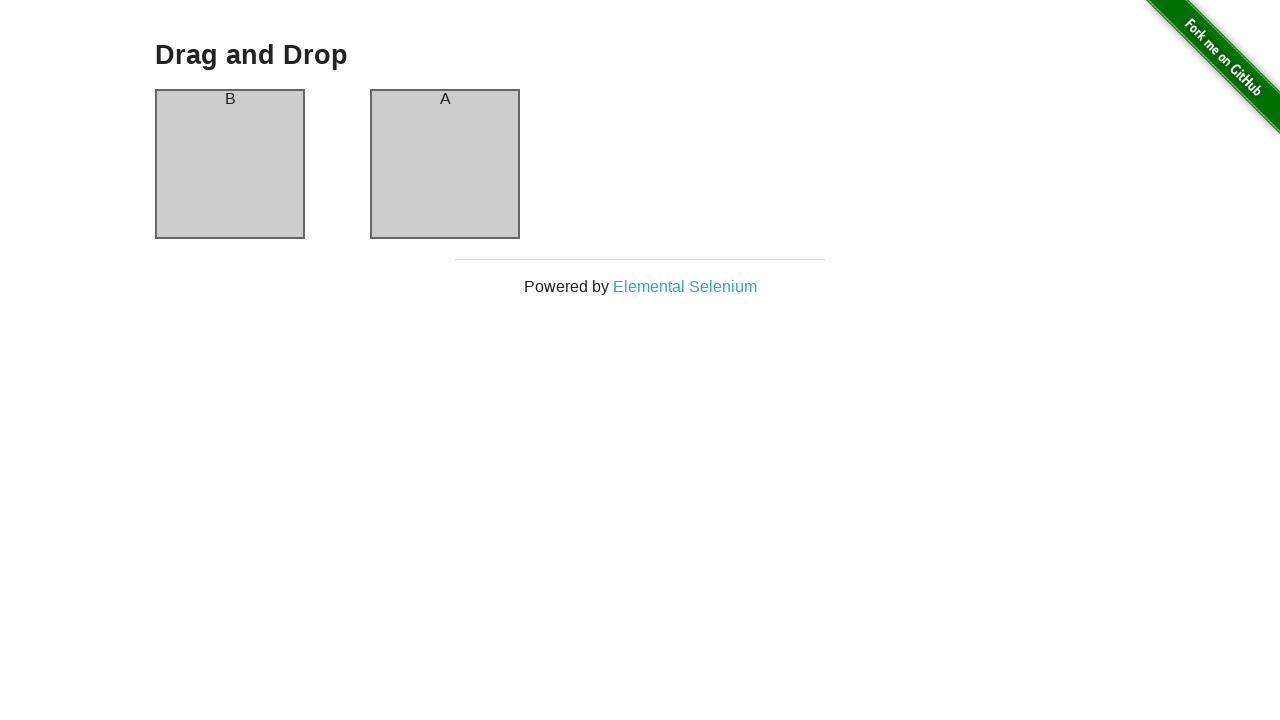

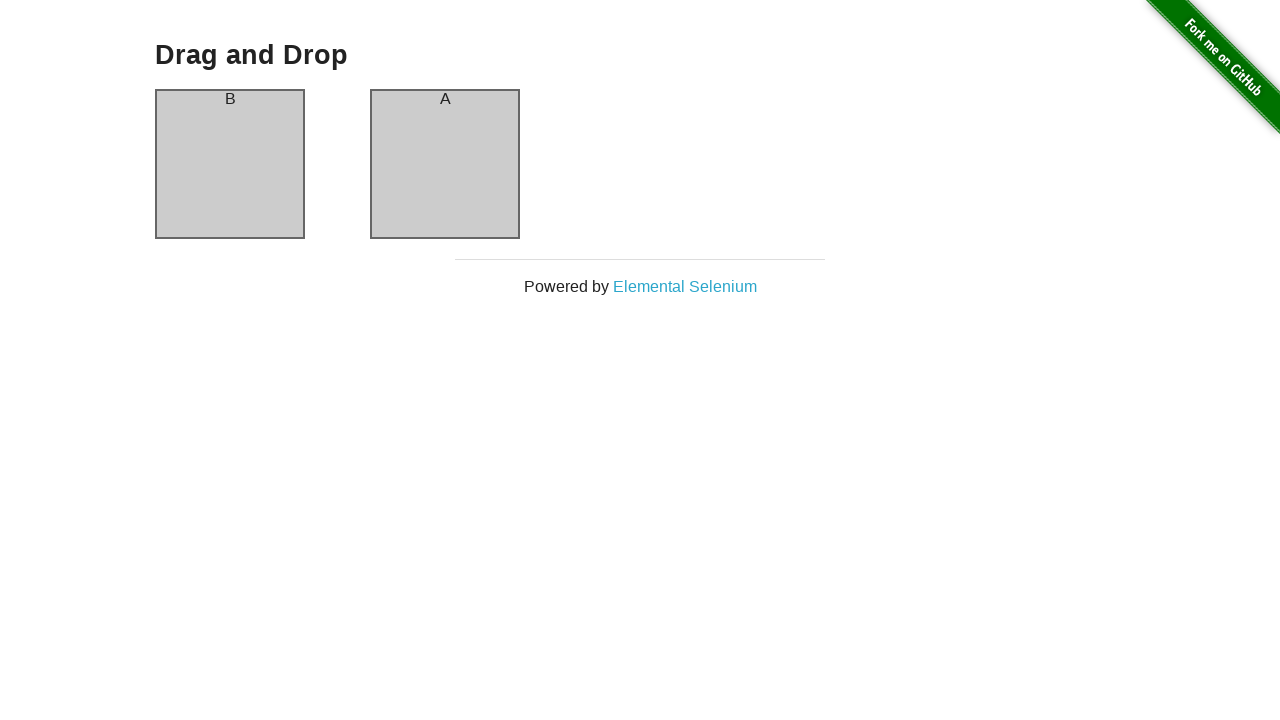